Tests browser back button navigation between filter views (All, Active, Completed).

Starting URL: https://demo.playwright.dev/todomvc

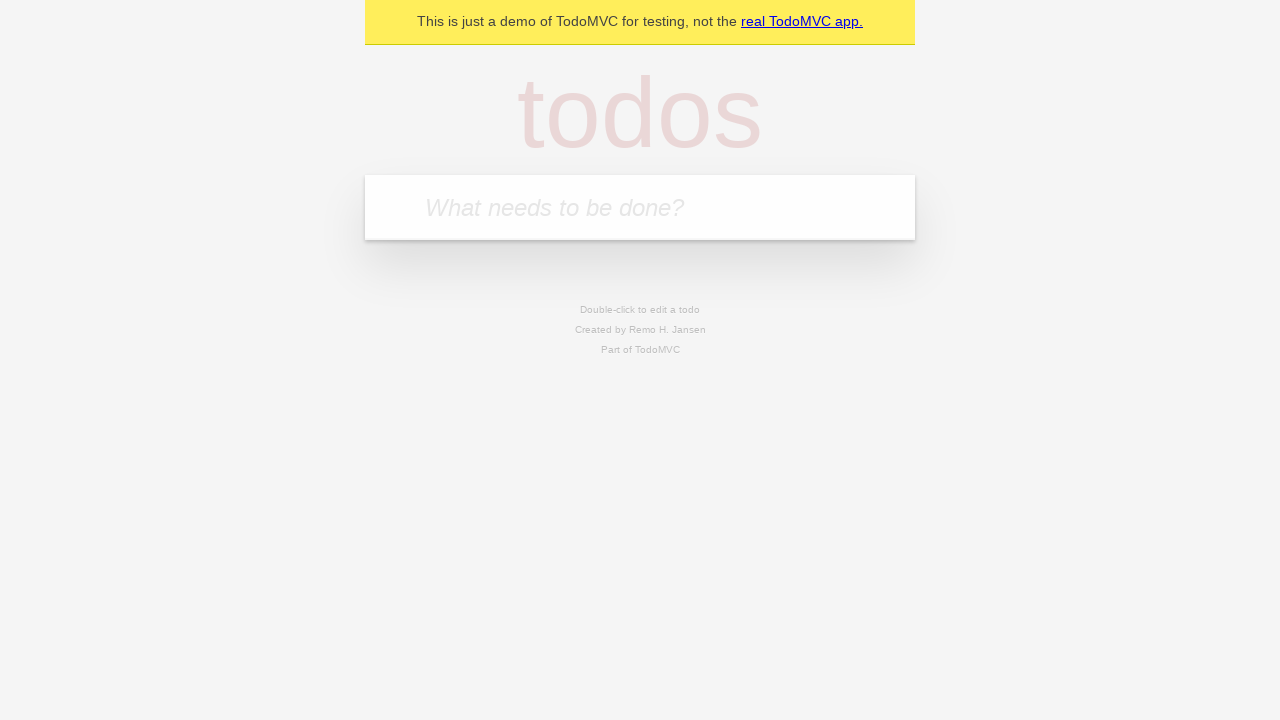

Filled todo input with 'buy some cheese' on internal:attr=[placeholder="What needs to be done?"i]
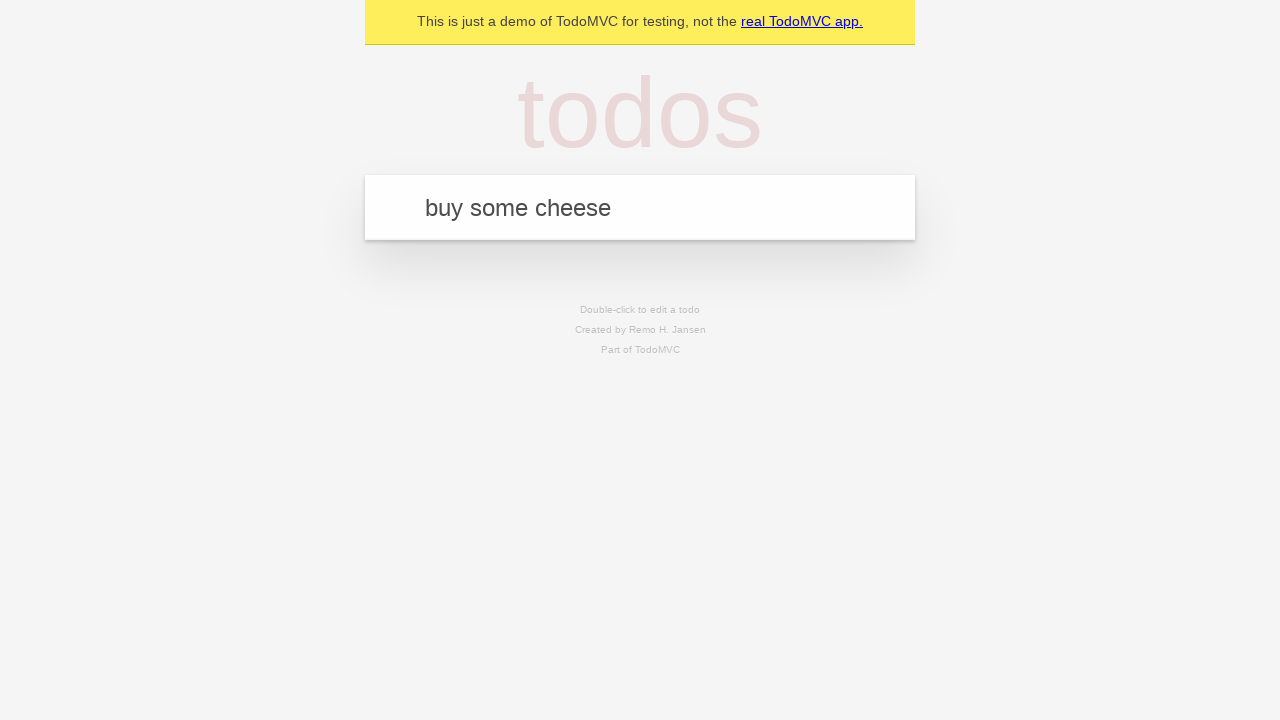

Pressed Enter to add todo 'buy some cheese' on internal:attr=[placeholder="What needs to be done?"i]
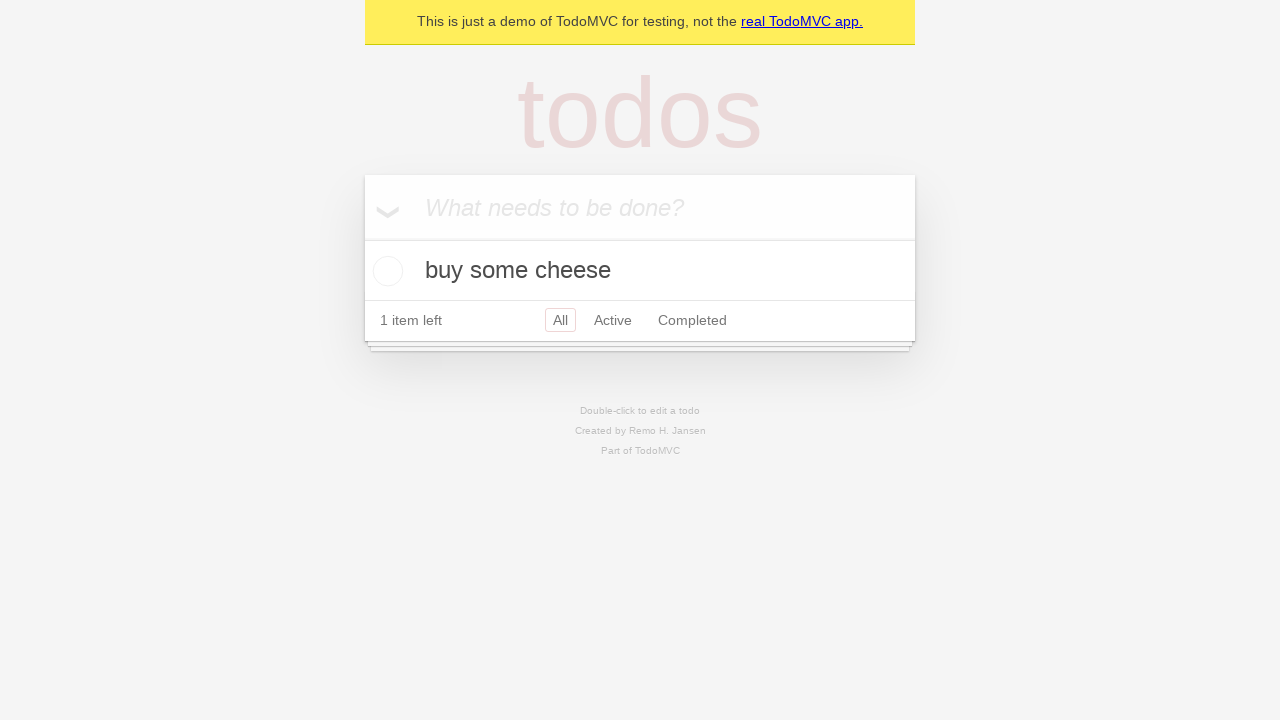

Filled todo input with 'feed the cat' on internal:attr=[placeholder="What needs to be done?"i]
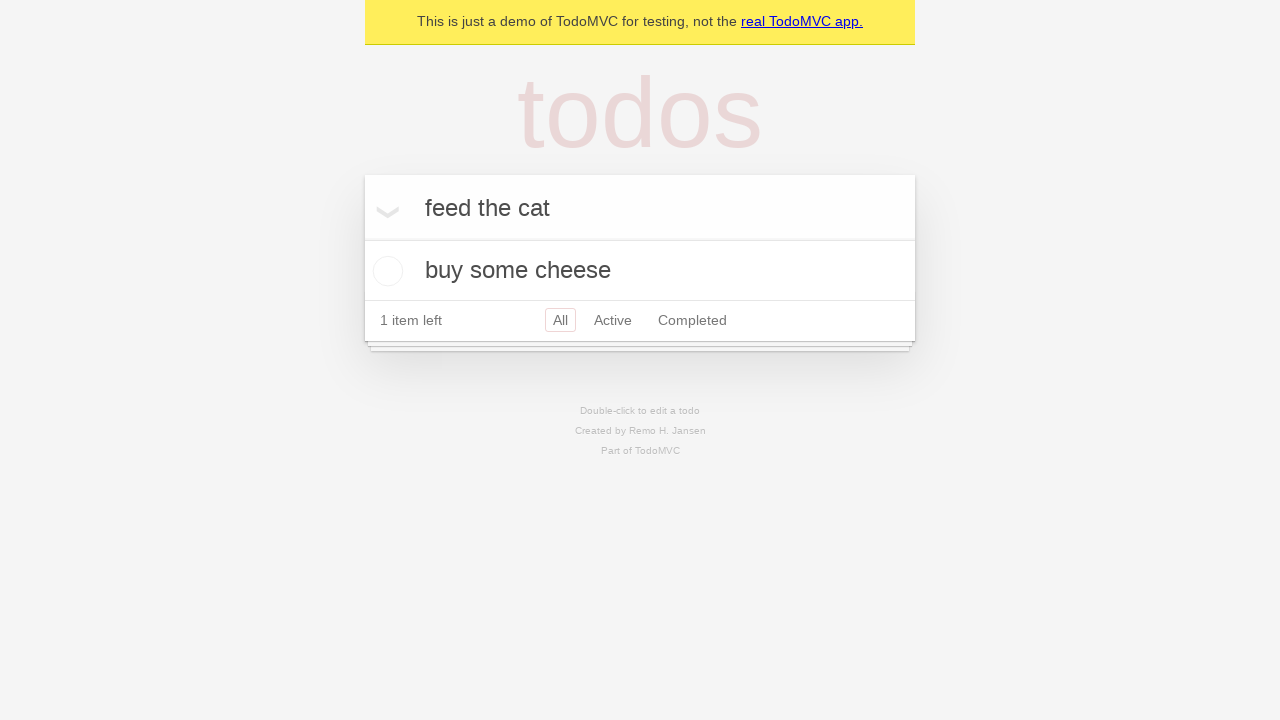

Pressed Enter to add todo 'feed the cat' on internal:attr=[placeholder="What needs to be done?"i]
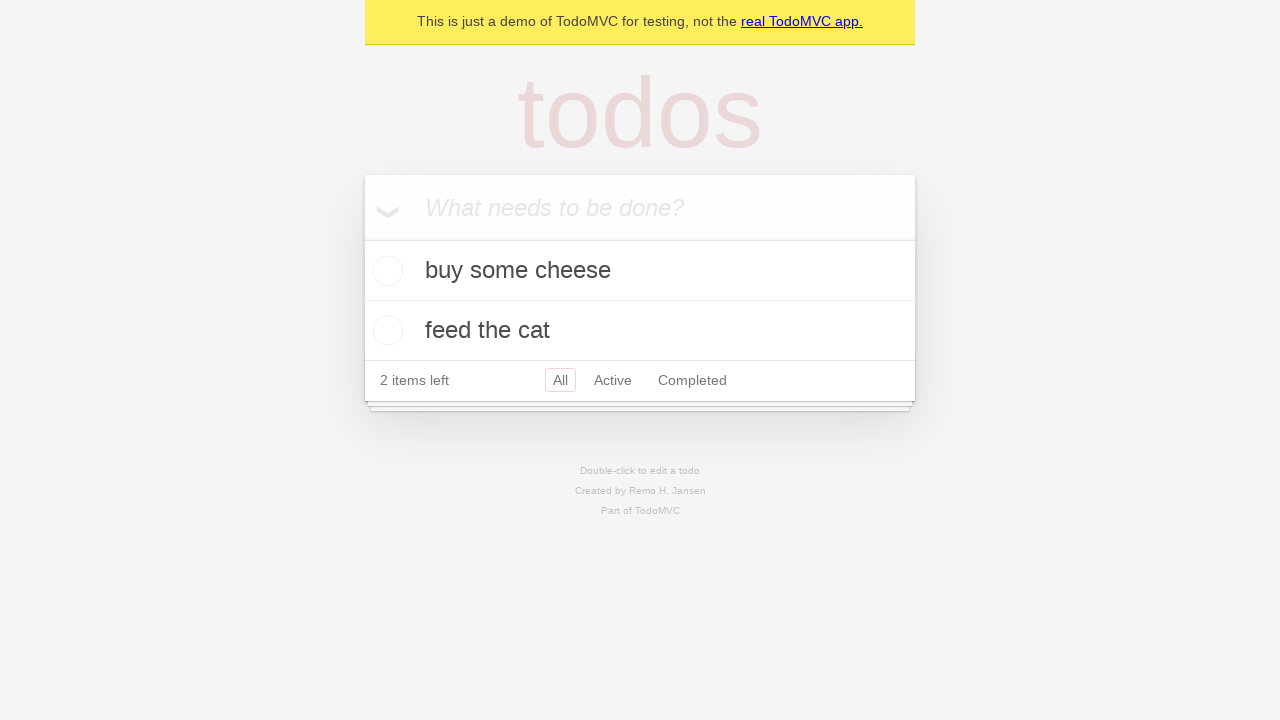

Filled todo input with 'book a doctors appointment' on internal:attr=[placeholder="What needs to be done?"i]
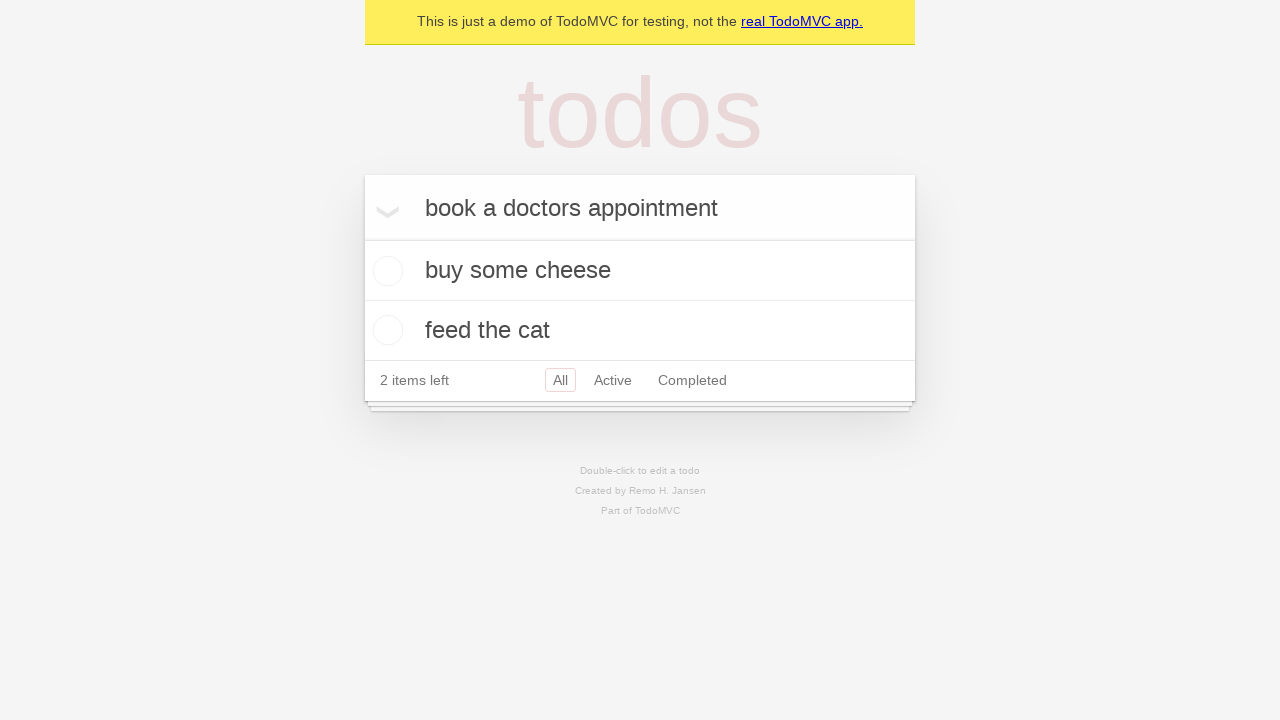

Pressed Enter to add todo 'book a doctors appointment' on internal:attr=[placeholder="What needs to be done?"i]
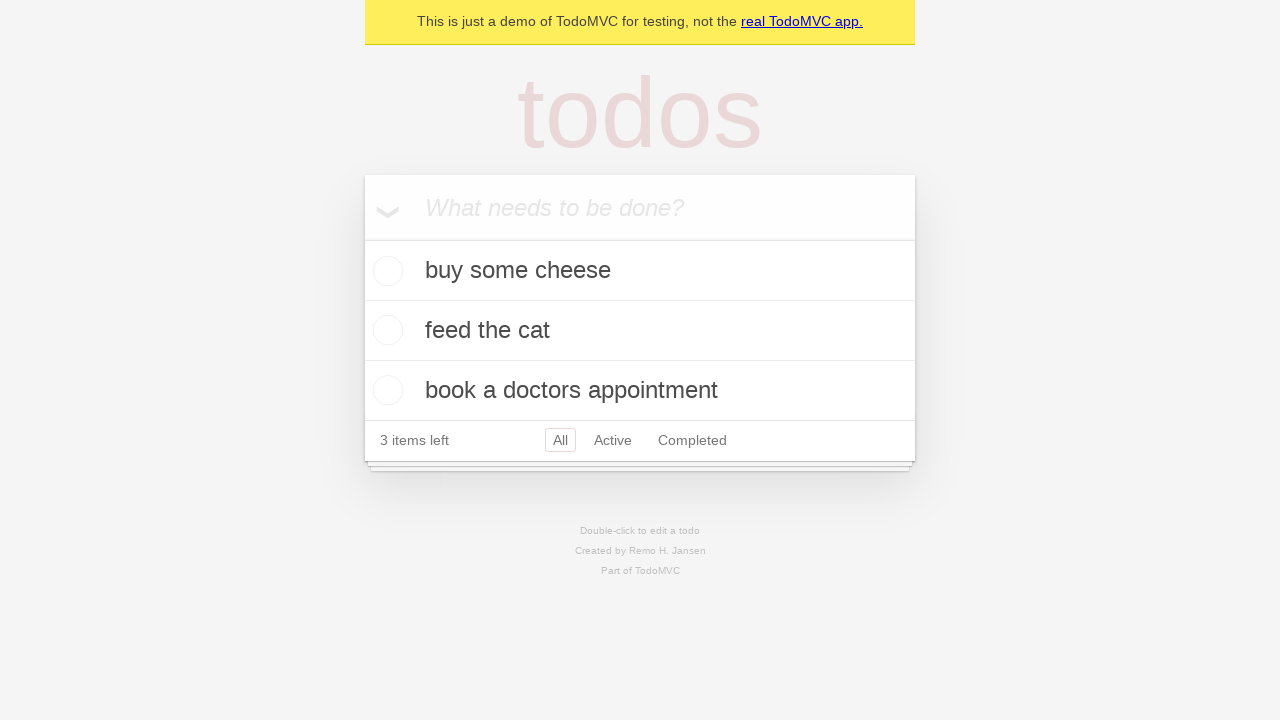

Checked the second todo item at (385, 330) on internal:testid=[data-testid="todo-item"s] >> nth=1 >> internal:role=checkbox
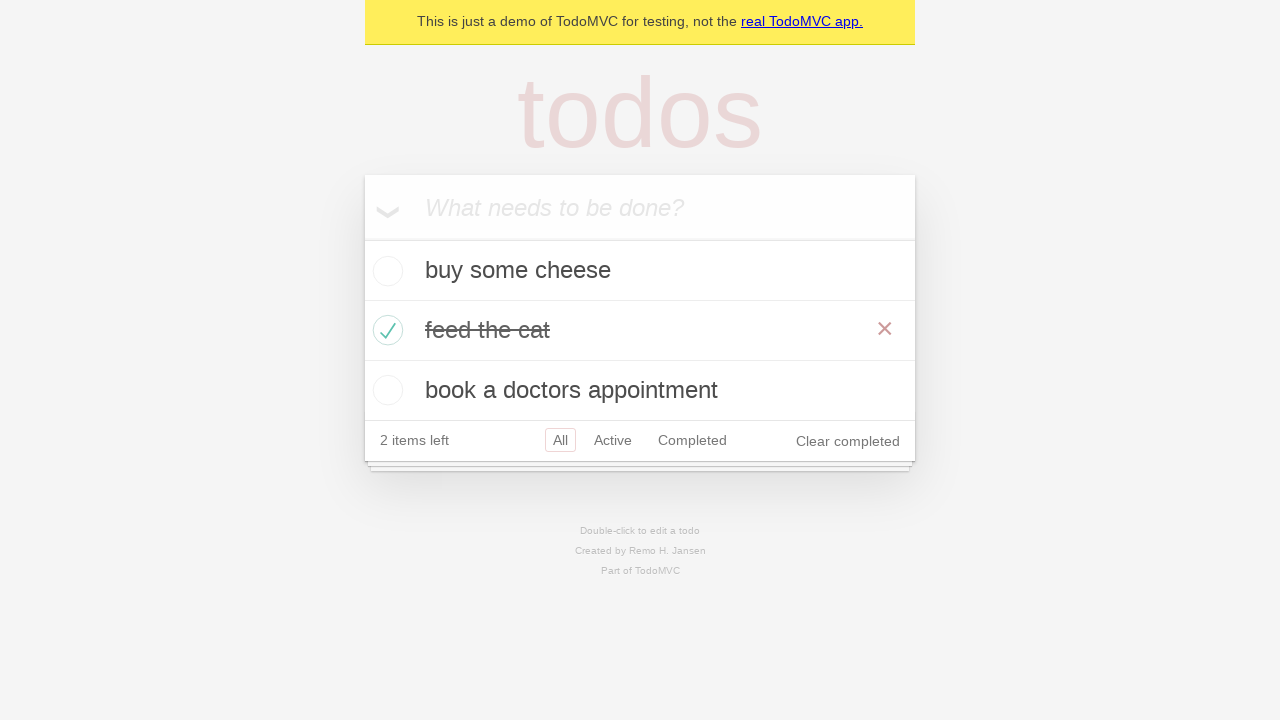

Clicked 'All' filter link at (560, 440) on internal:role=link[name="All"i]
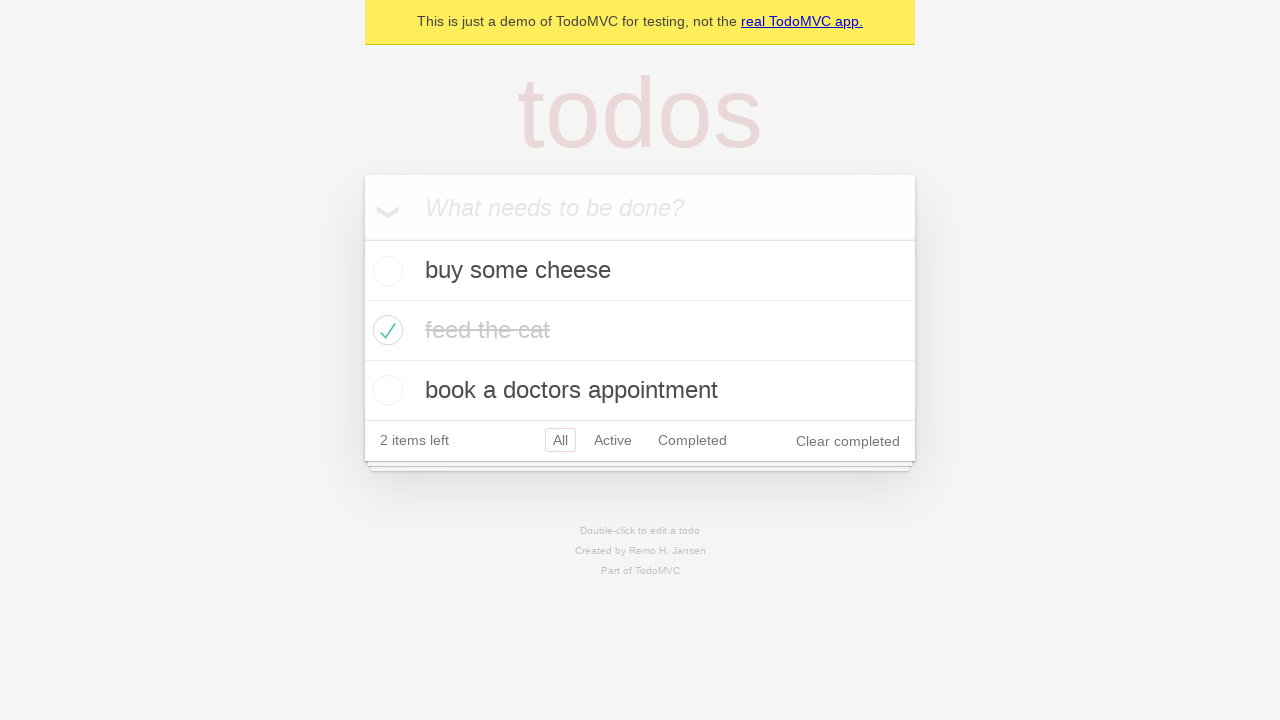

Clicked 'Active' filter link at (613, 440) on internal:role=link[name="Active"i]
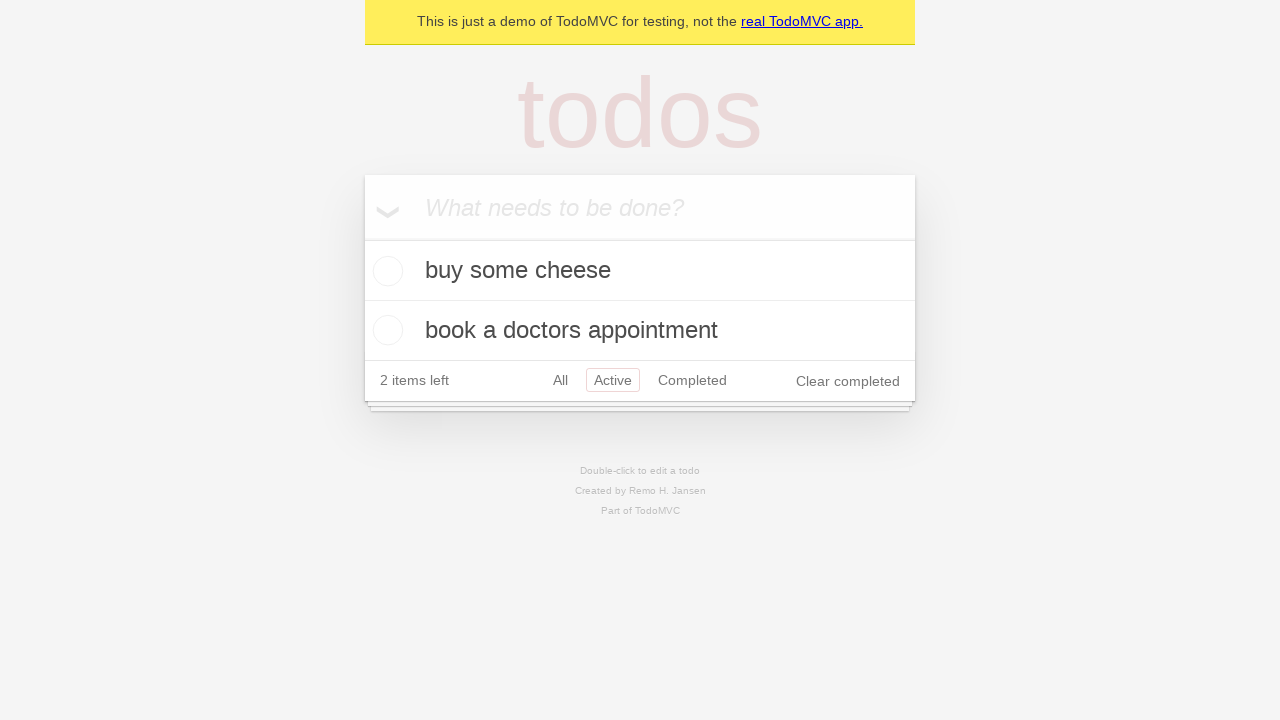

Clicked 'Completed' filter link at (692, 380) on internal:role=link[name="Completed"i]
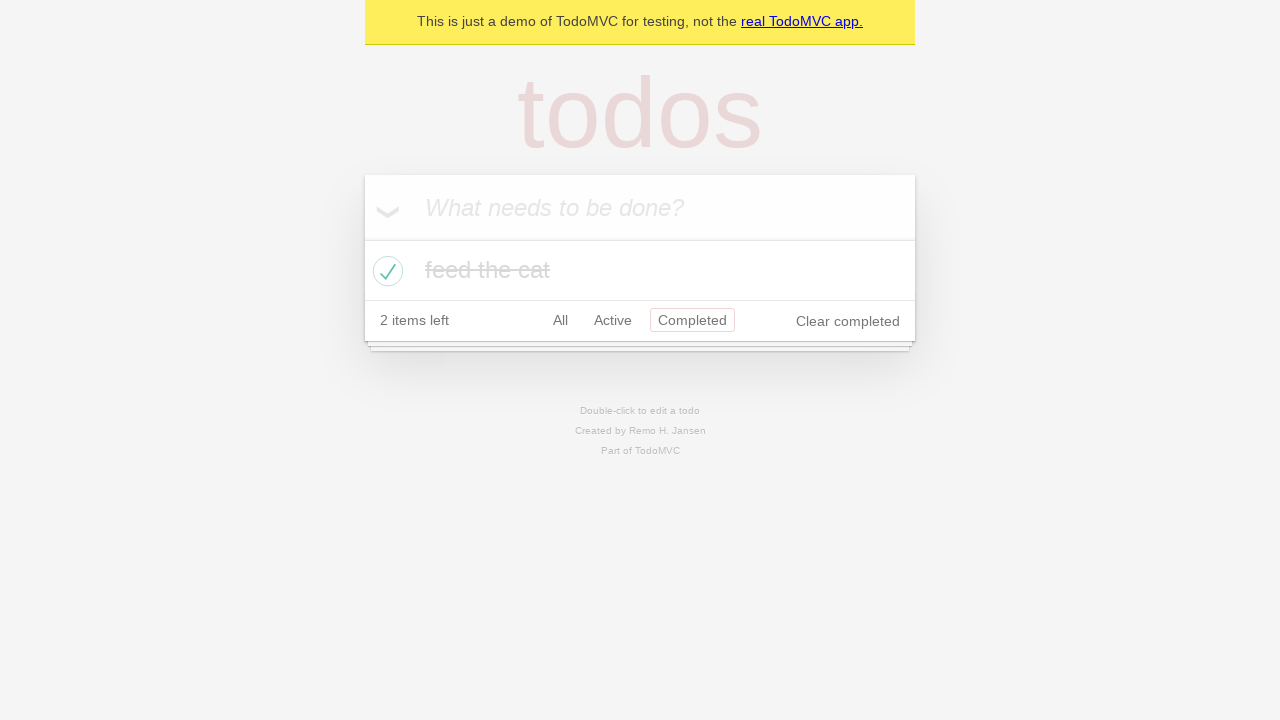

Navigated back from Completed filter to Active filter
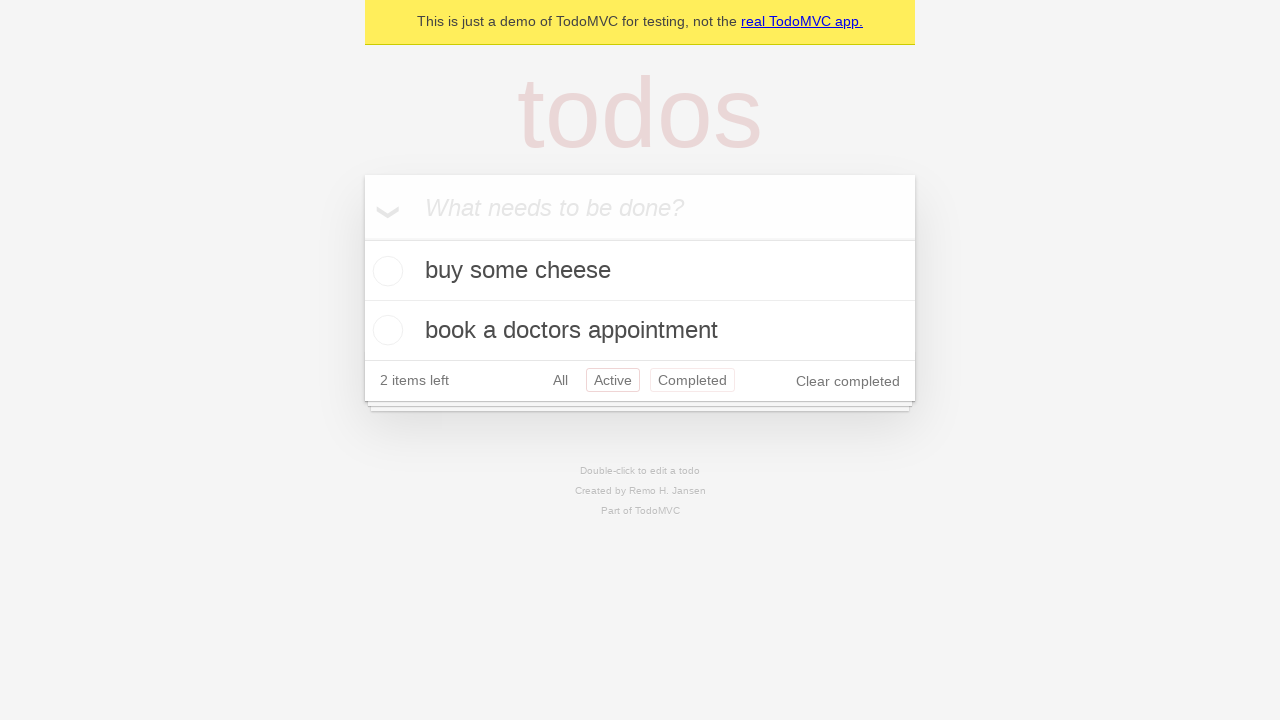

Navigated back from Active filter to All filter
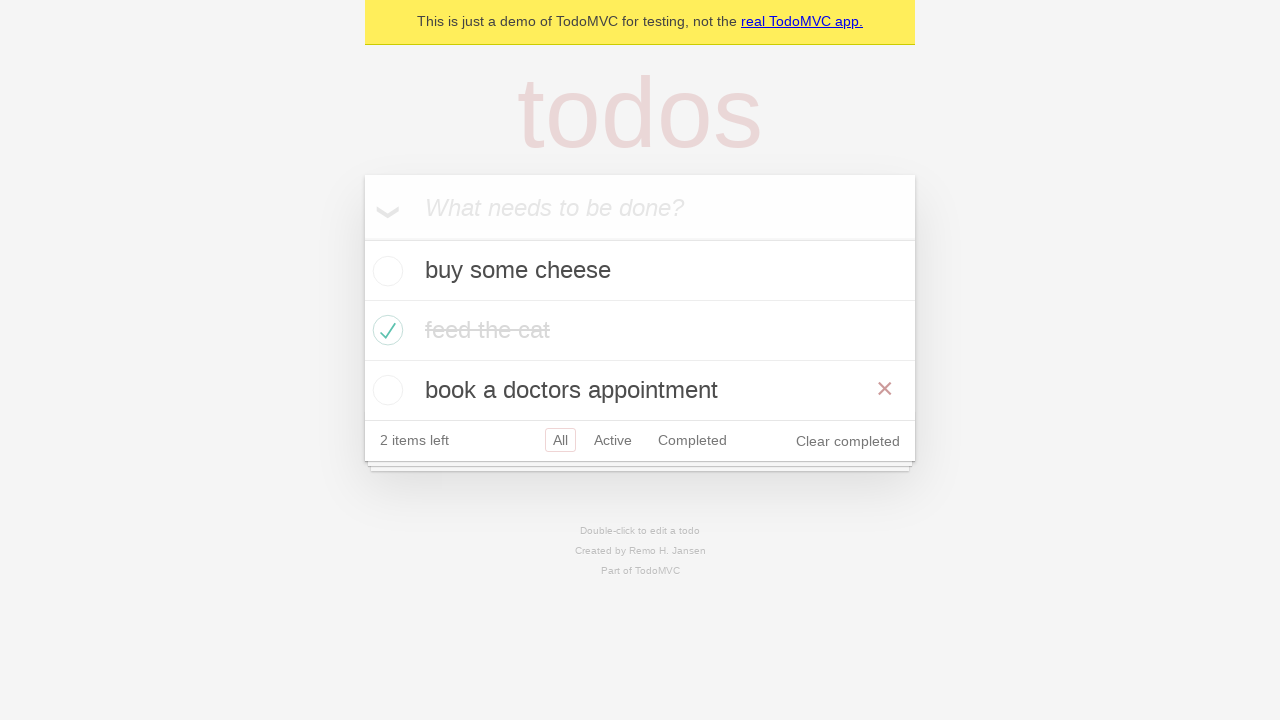

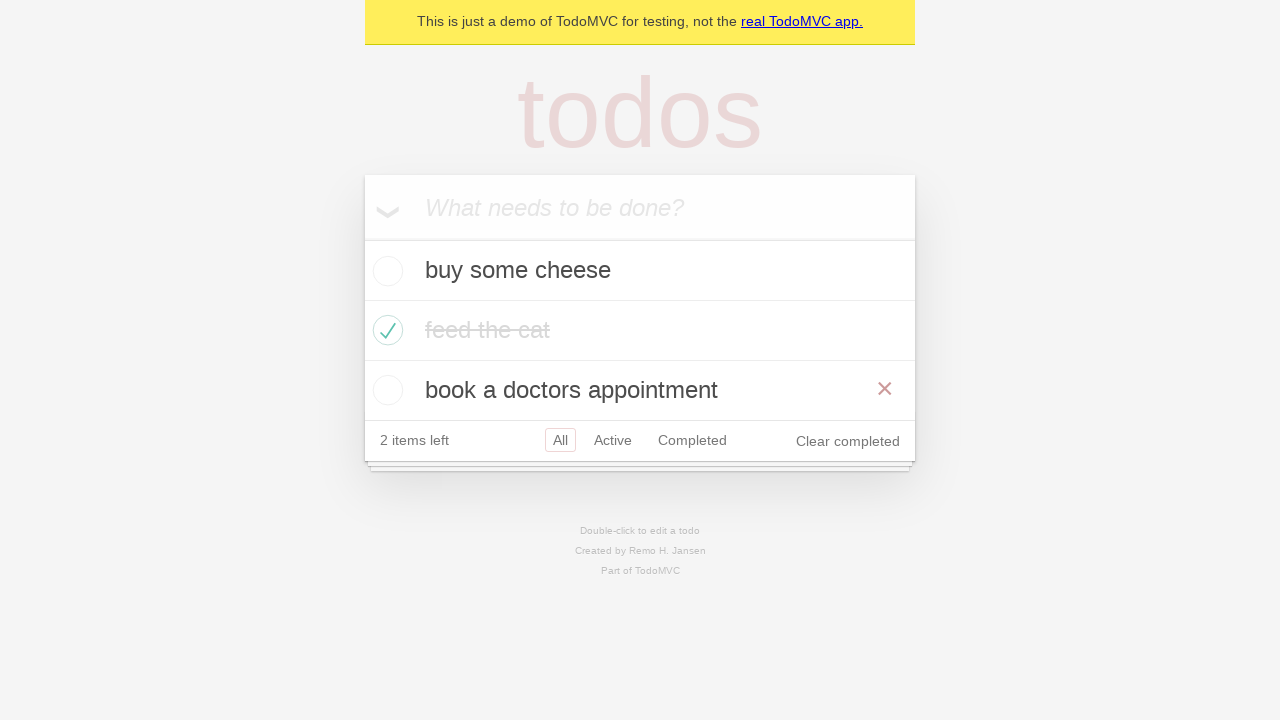